Tests dynamic properties page by waiting for a button that becomes visible after 5 seconds

Starting URL: https://demoqa.com/dynamic-properties

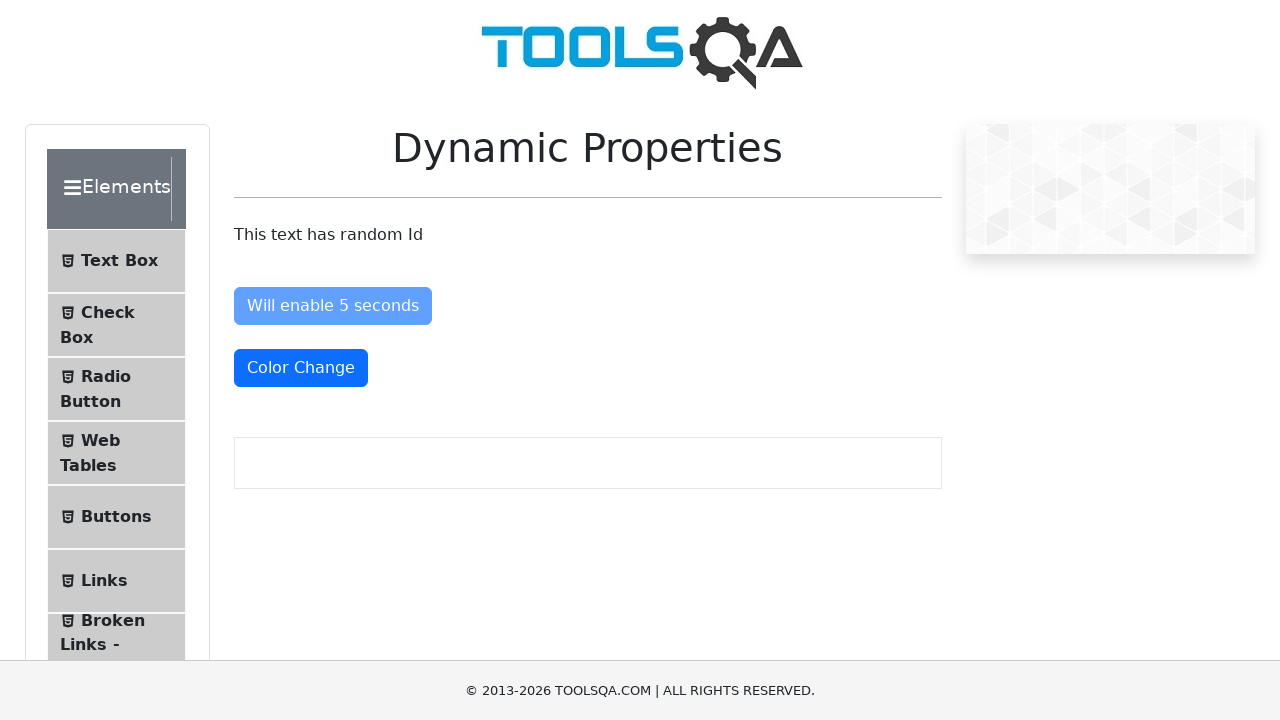

Waited for button to become visible after 5 seconds
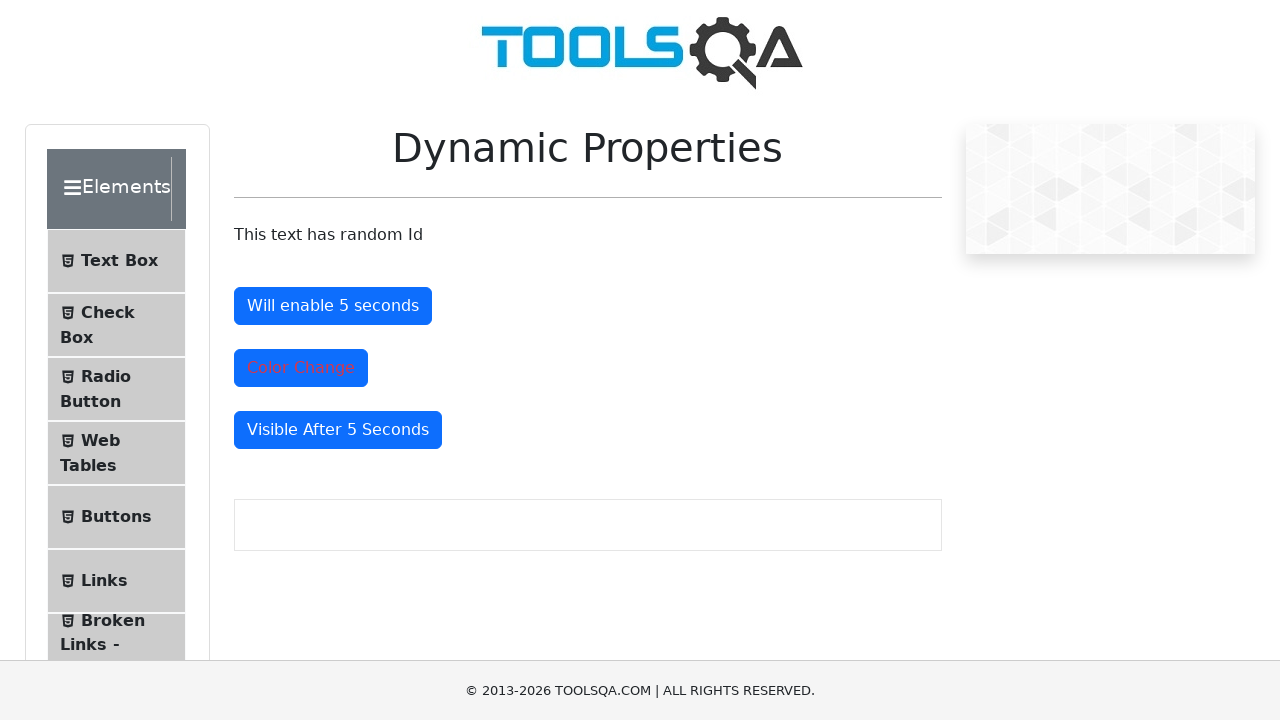

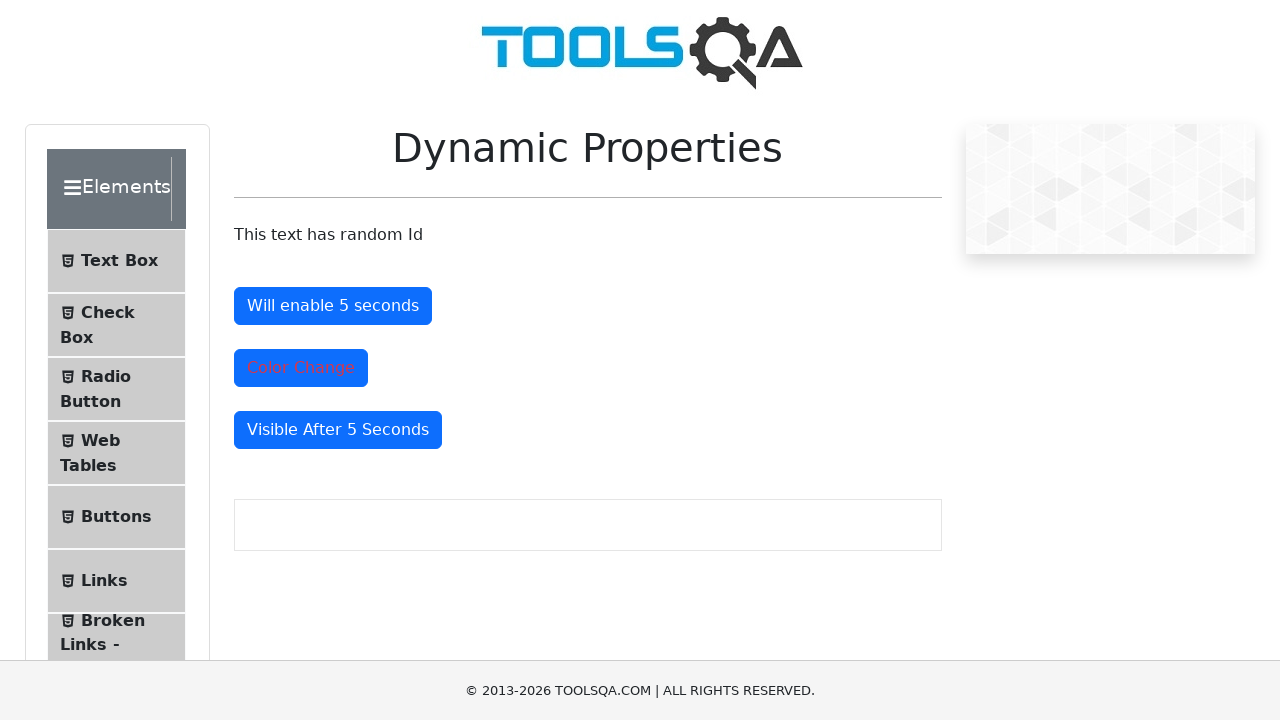